Tests browser window handling by clicking a button that opens a new window, switching to the child window, and verifying the heading text

Starting URL: https://demoqa.com/browser-windows

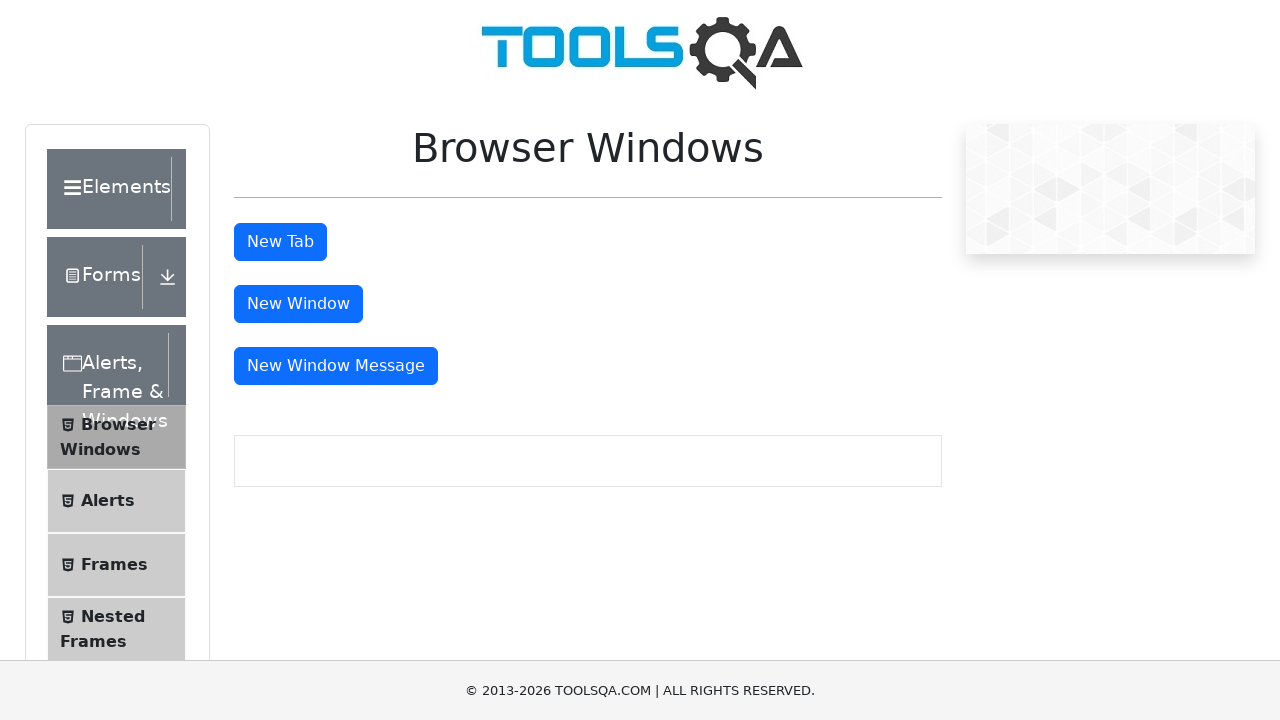

Clicked button to open new window at (298, 304) on #windowButton
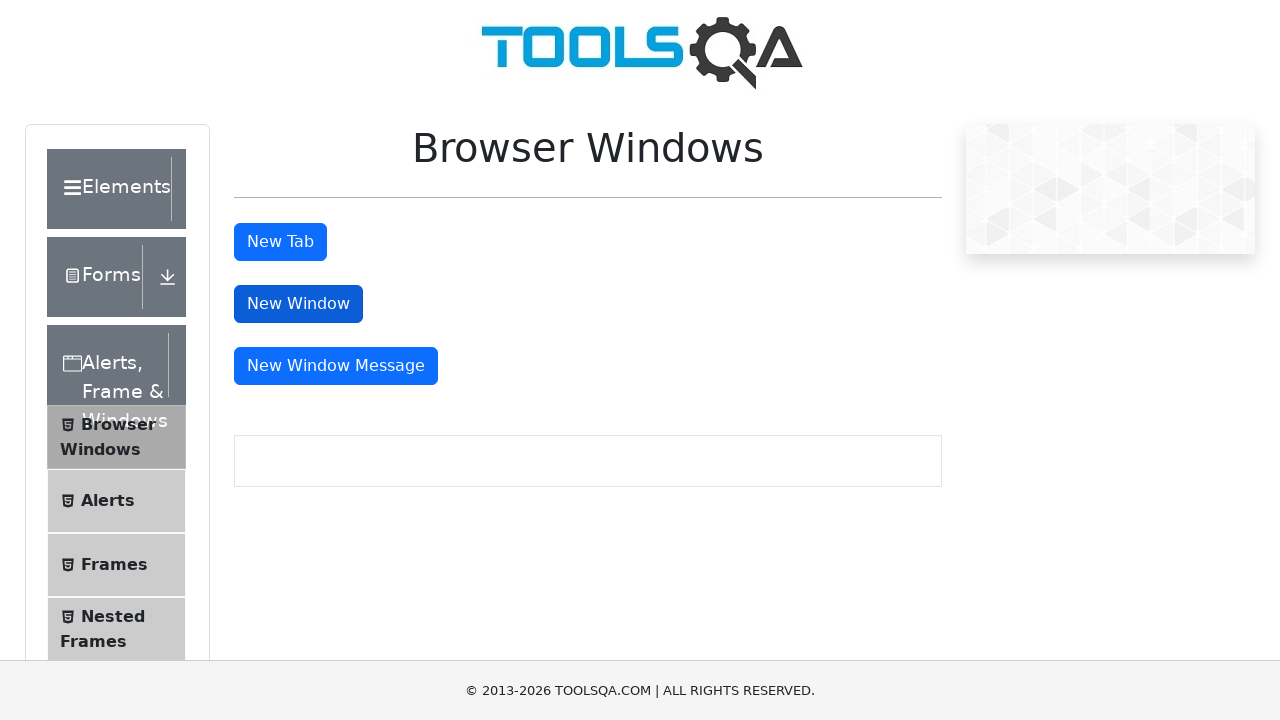

New window opened and captured
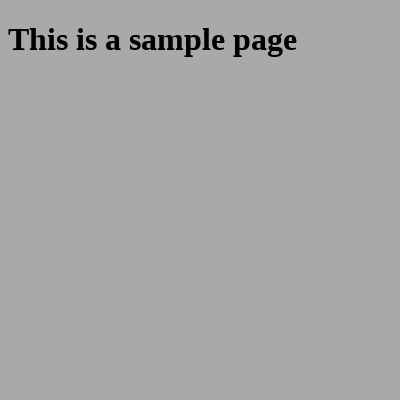

New window page loaded successfully
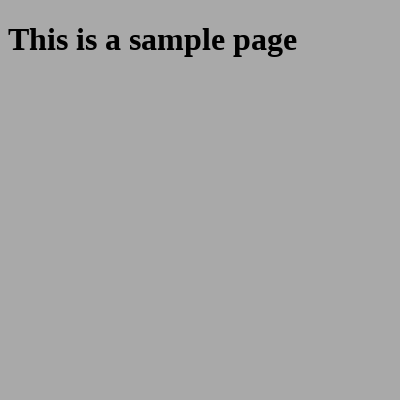

Retrieved heading text from new window
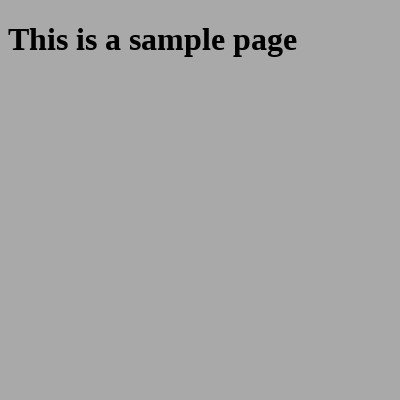

Verified heading text matches 'This is a sample page'
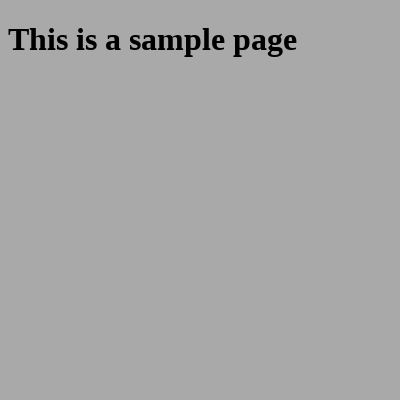

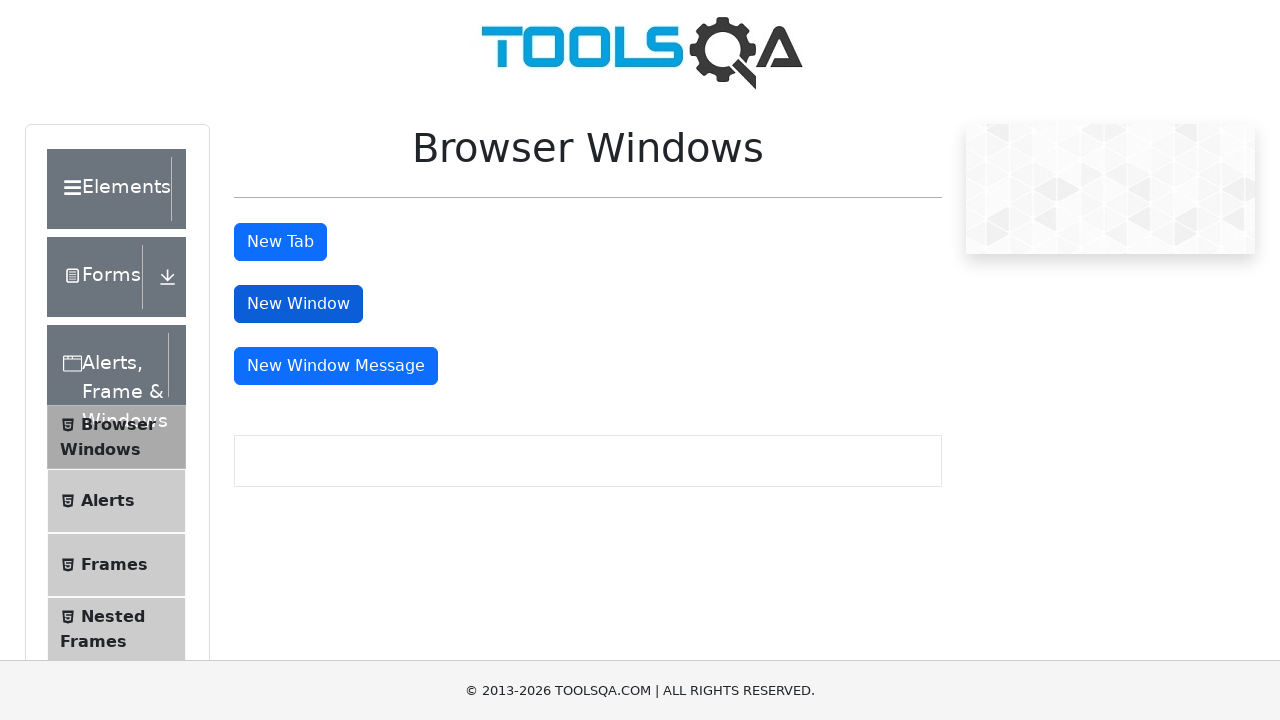